Tests right-click context menu functionality by performing a right-click on a button element to trigger a context menu

Starting URL: https://swisnl.github.io/jQuery-contextMenu/demo.html

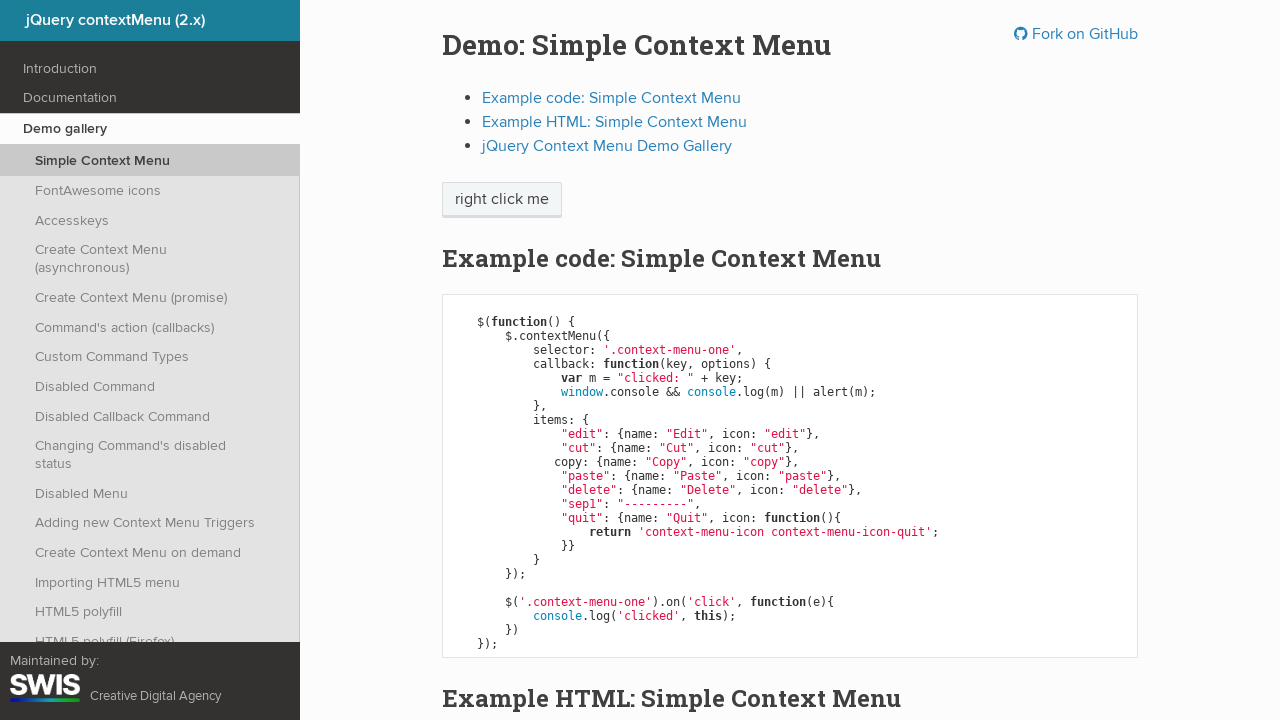

Right-clicked on context menu button to trigger context menu at (502, 200) on .context-menu-one.btn.btn-neutral
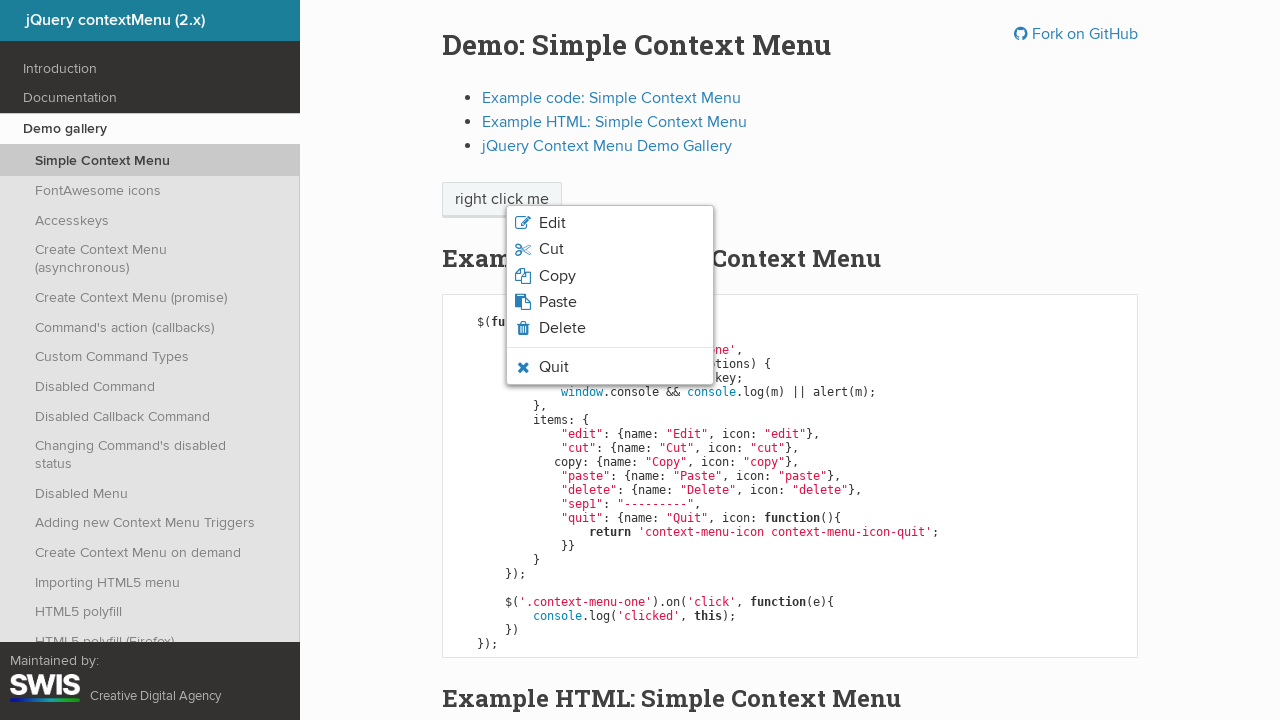

Context menu appeared on page
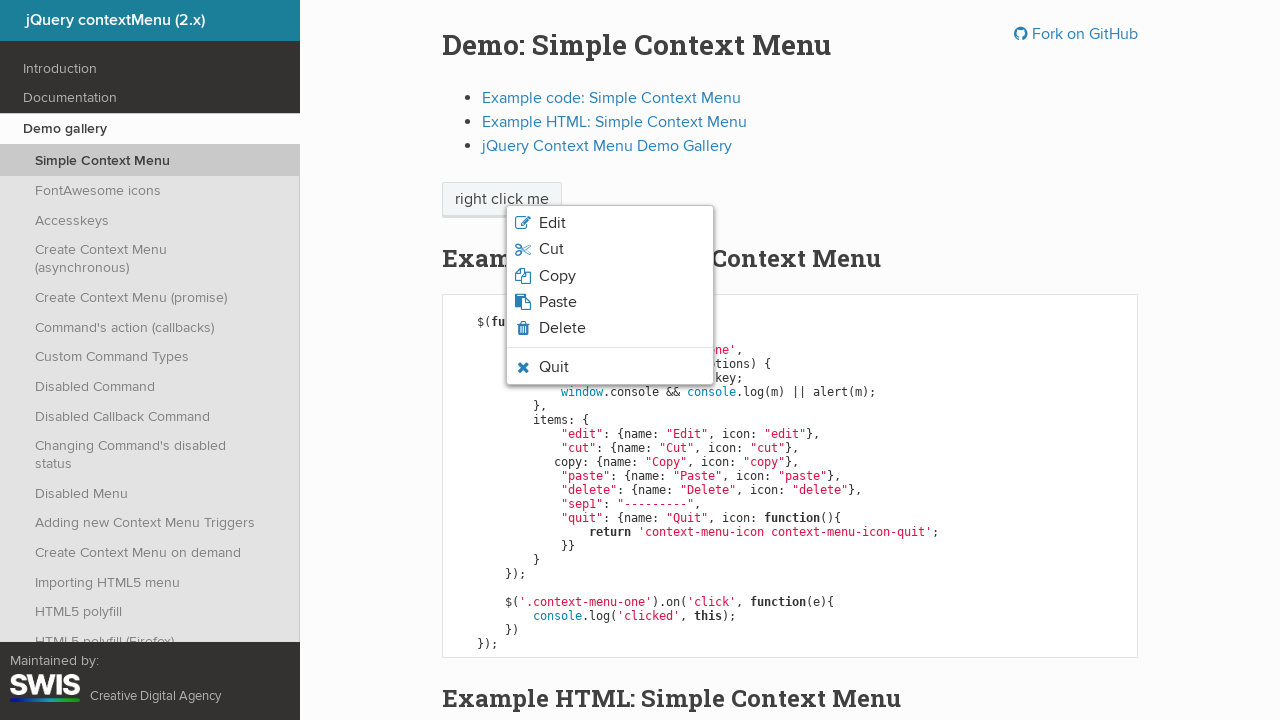

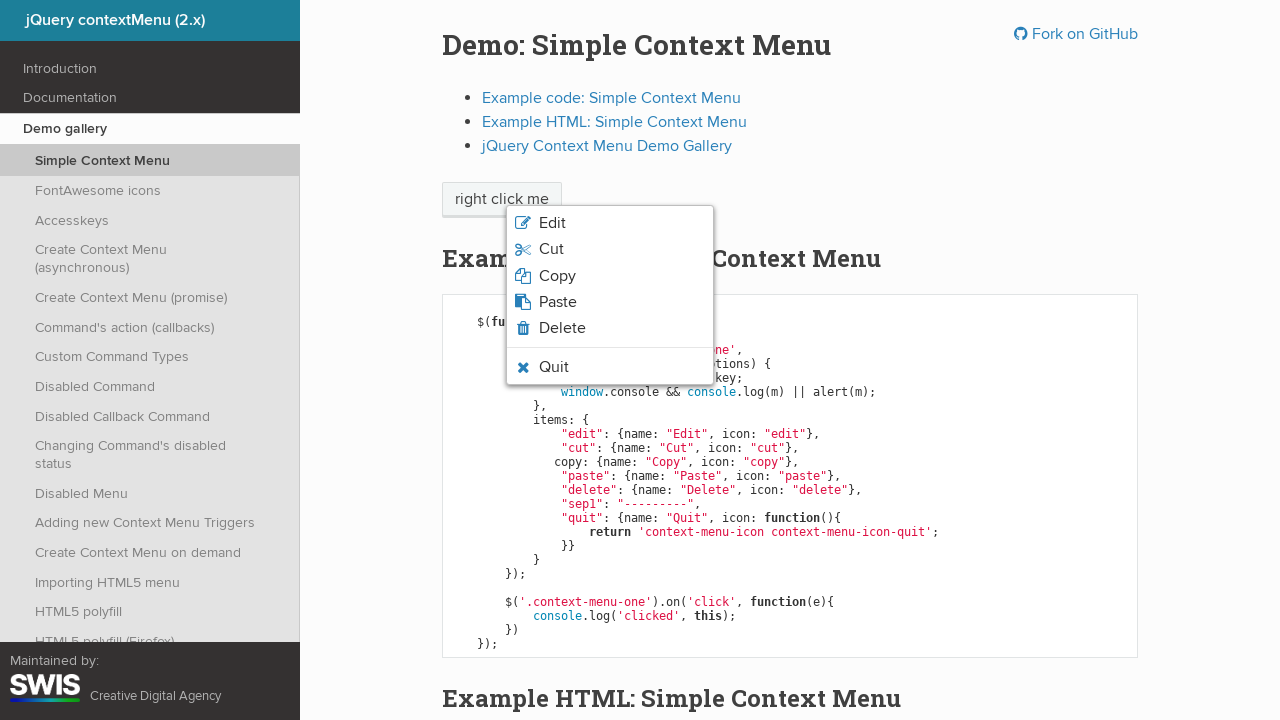